Verifies the bingo application displays correctly by checking that there are 25 cells in the bingo board and 75 numbers in the number list.

Starting URL: https://ambitious-sky-0d3acbd03.azurestaticapps.net/k5.html

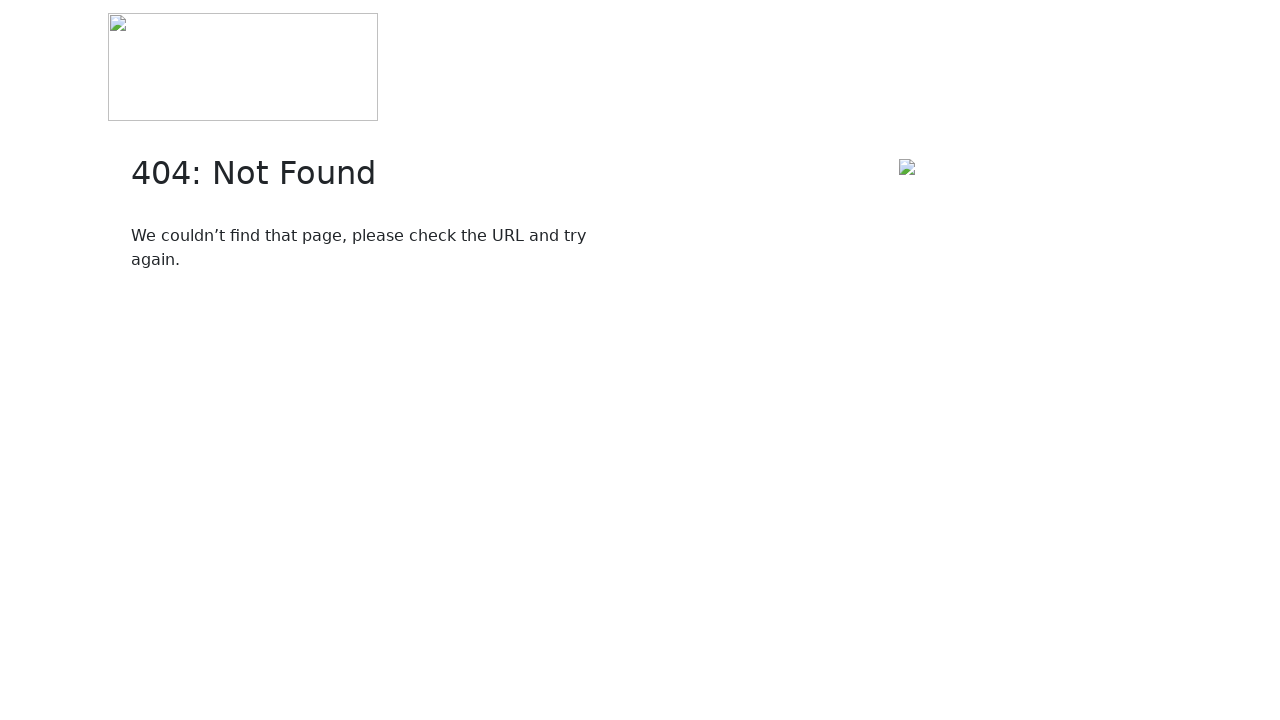

Waited for page to reach domcontentloaded state
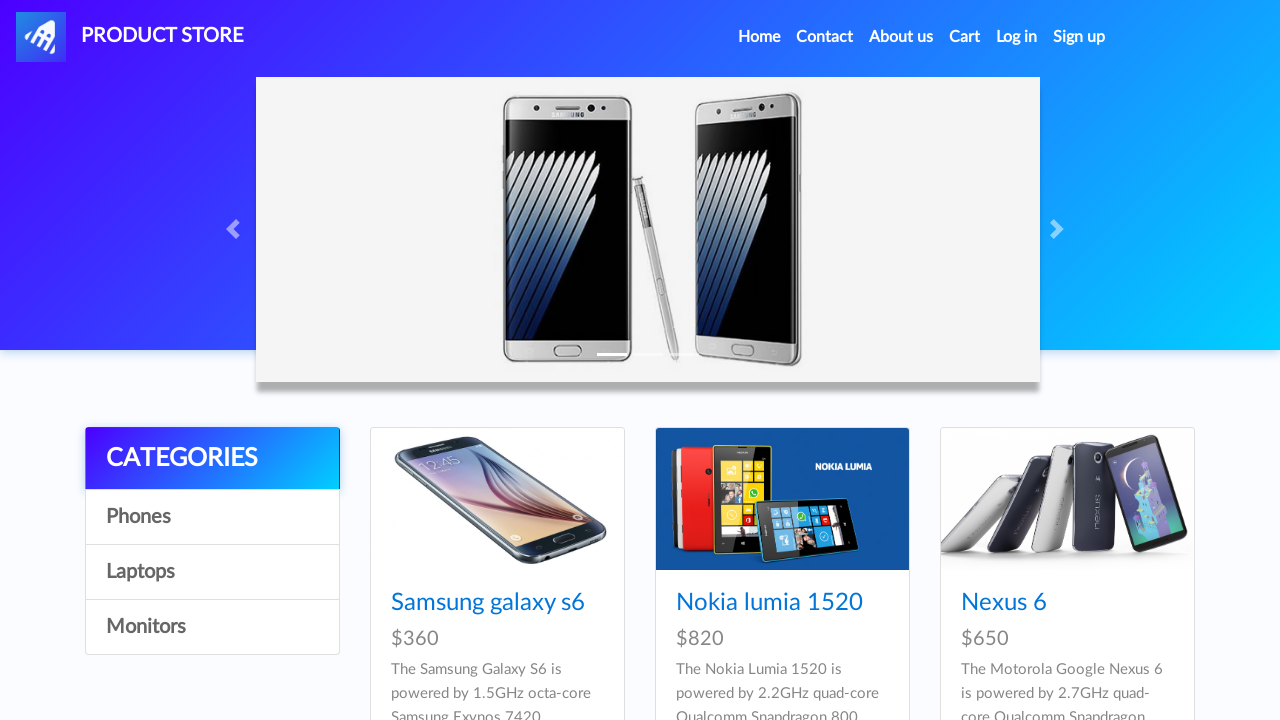

Retrieved page title
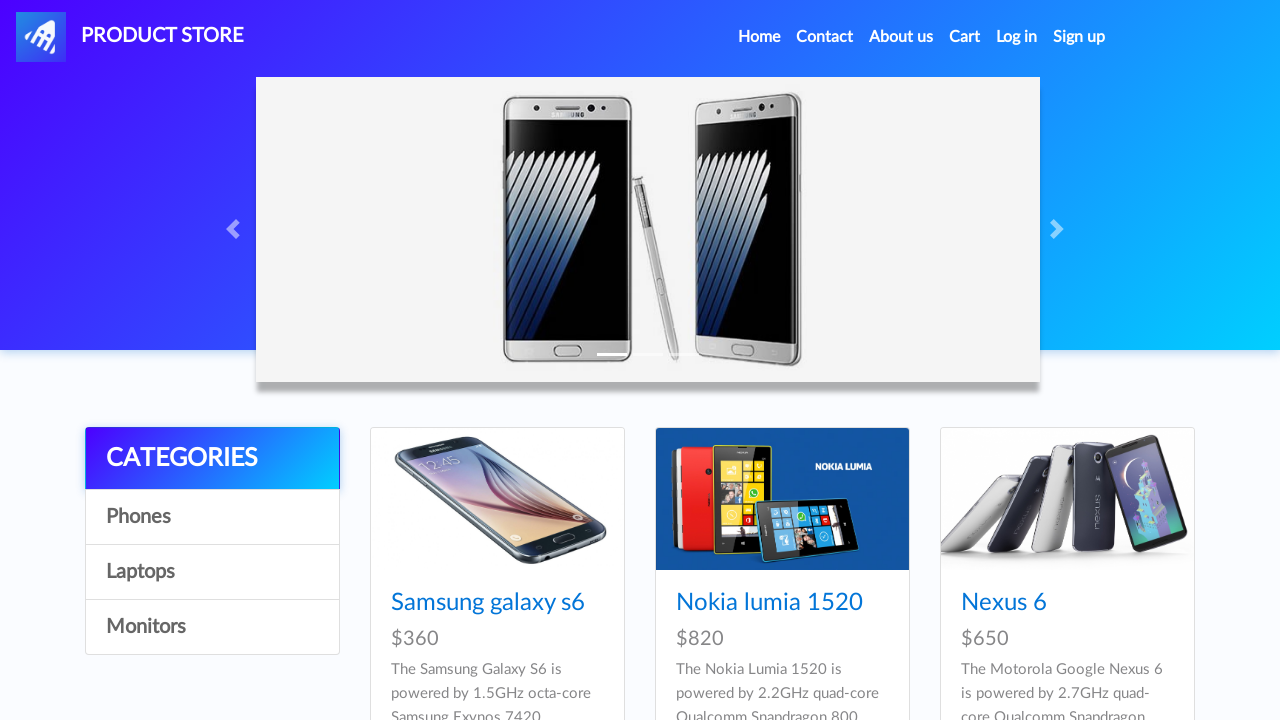

Verified page title contains 'STORE' - correct website detected
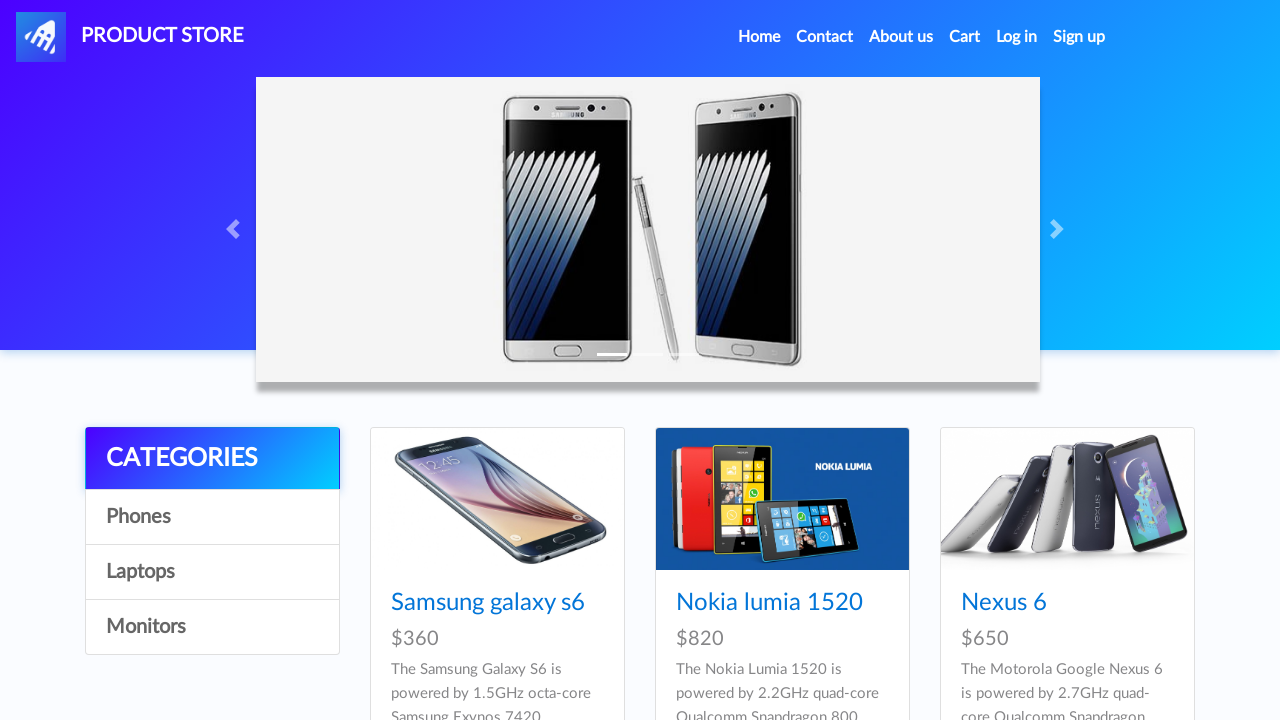

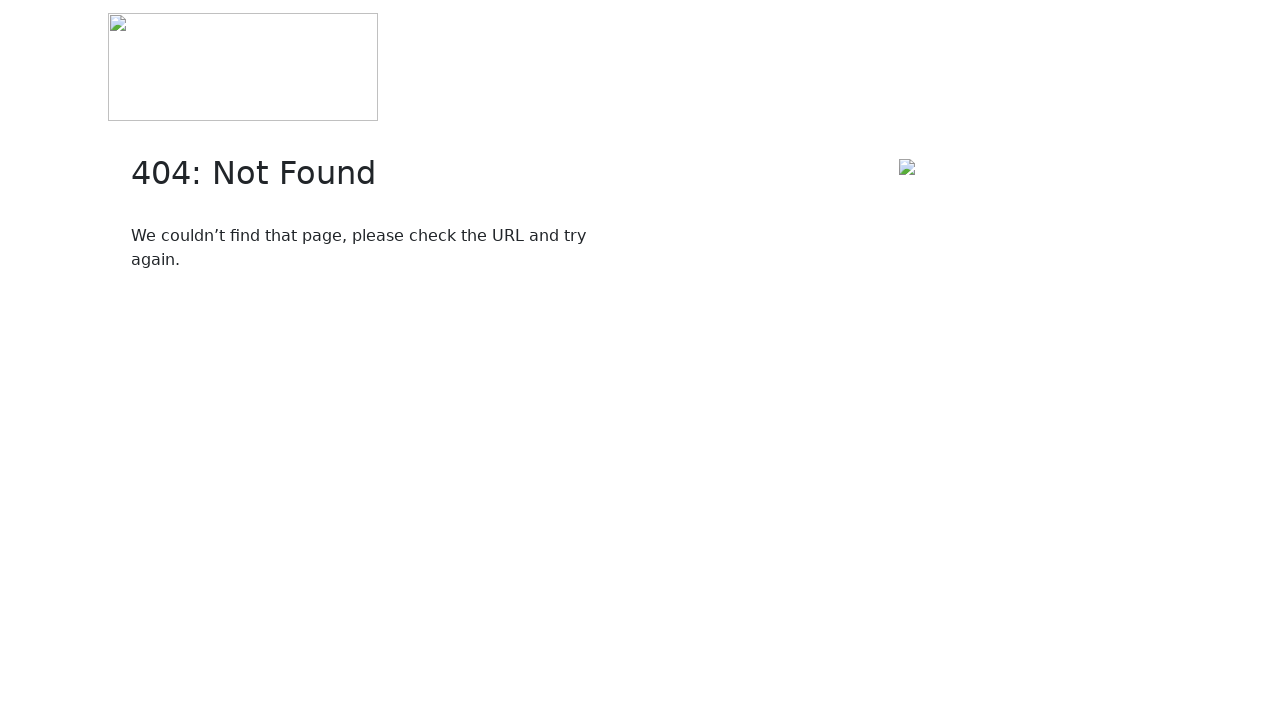